Tests a jQuery ComboTree dropdown by clicking on the input field and selecting a specific option ("choice 3") from the single selection dropdown.

Starting URL: https://www.jqueryscript.net/demo/Drop-Down-Combo-Tree/

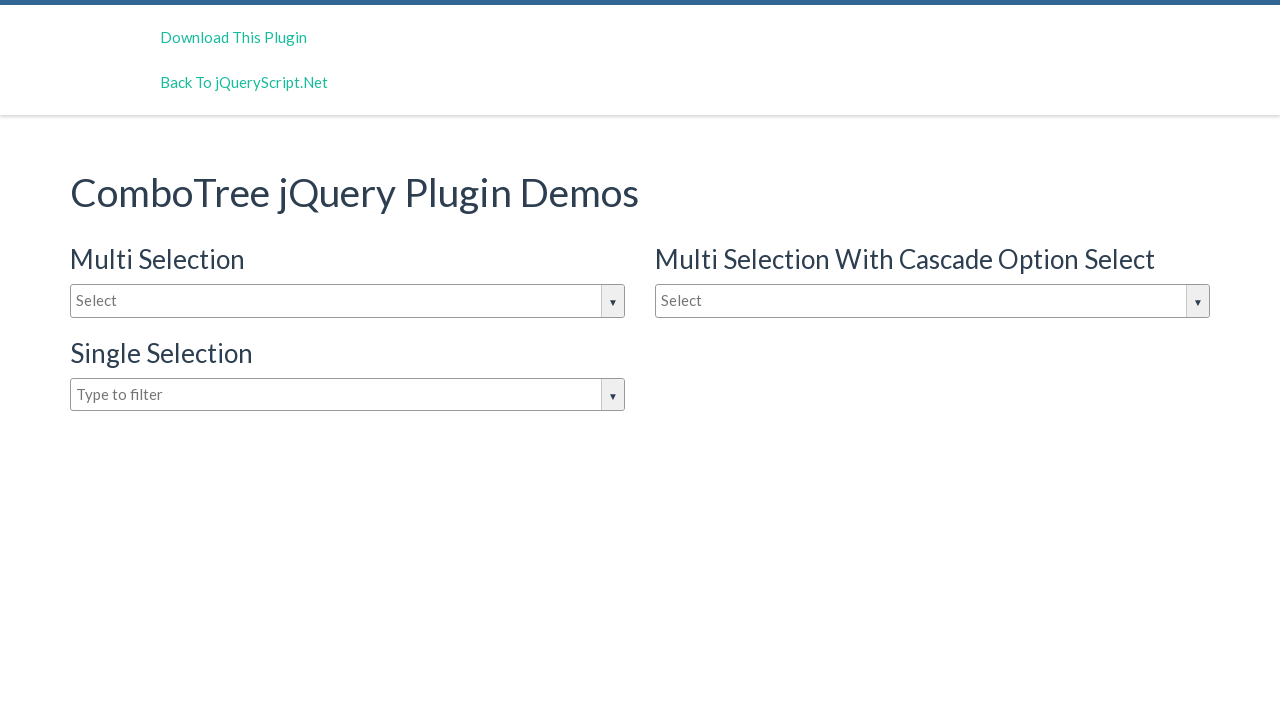

Clicked on the ComboTree dropdown input field to open it at (348, 395) on input#justAnotherInputBox
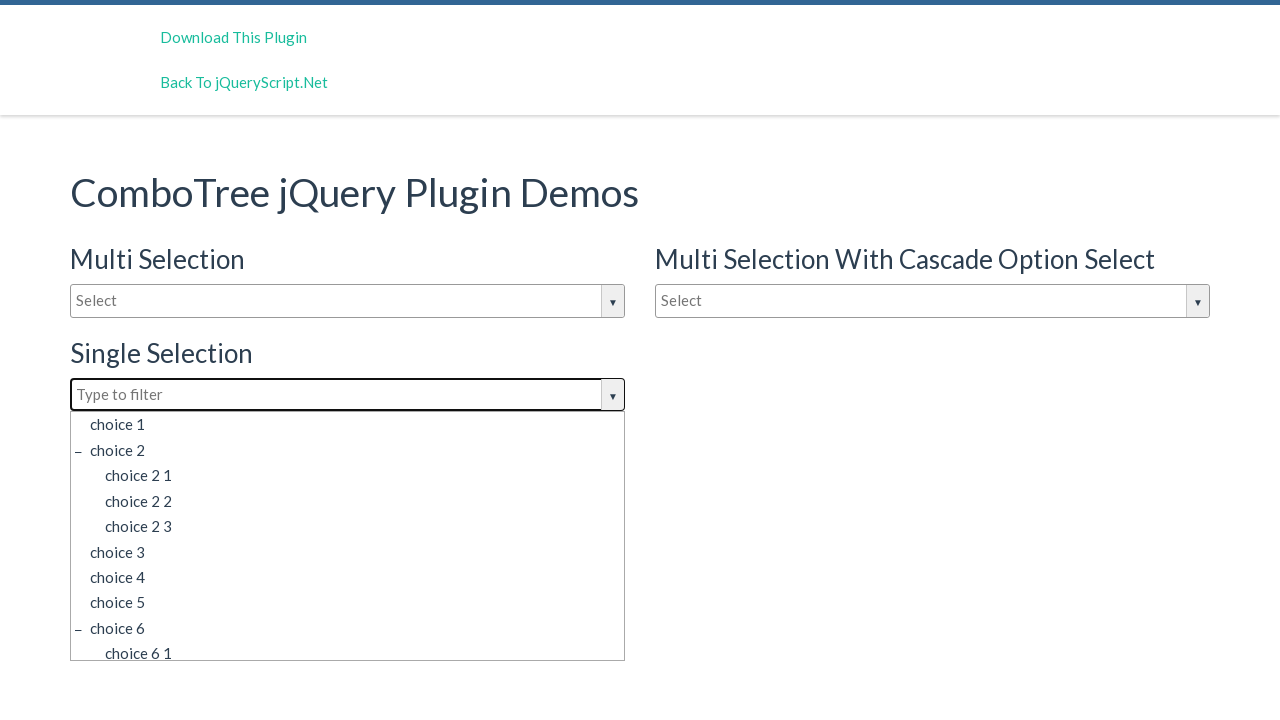

Dropdown options appeared and are visible
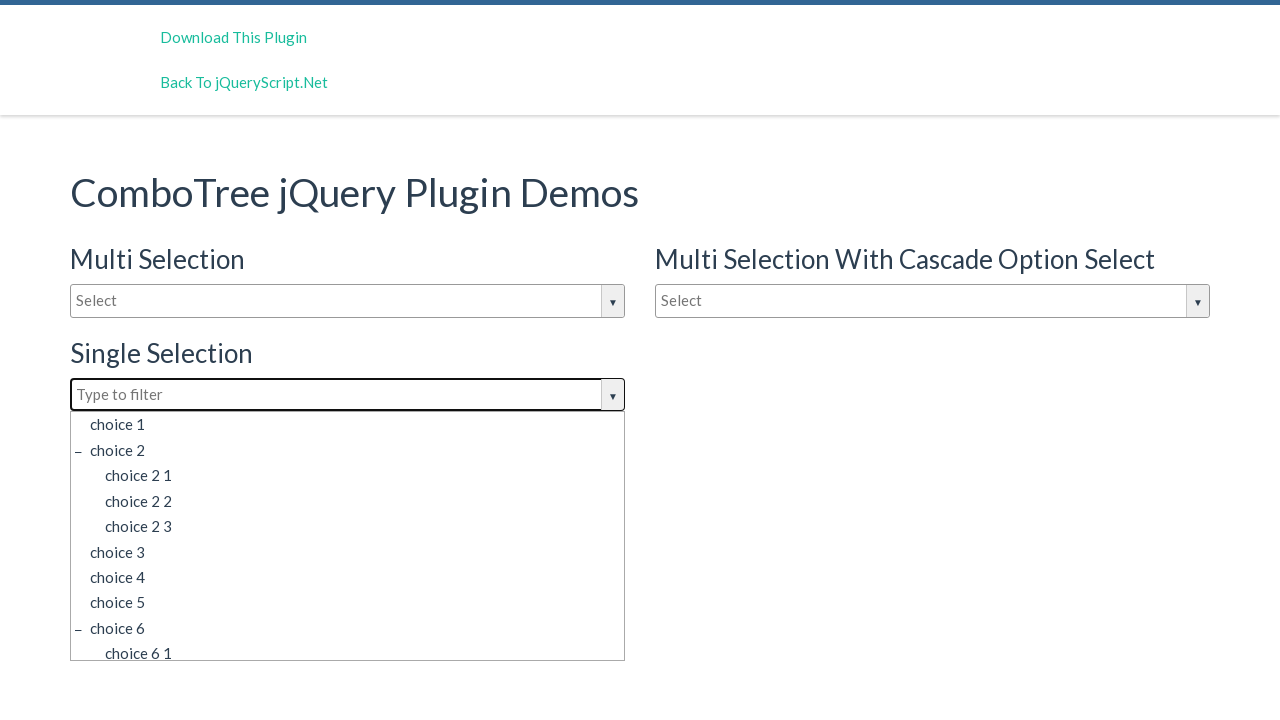

Selected 'choice 3' from the dropdown options at (355, 552) on xpath=//h3[text()='Single Selection']/following-sibling::div//span[@class='combo
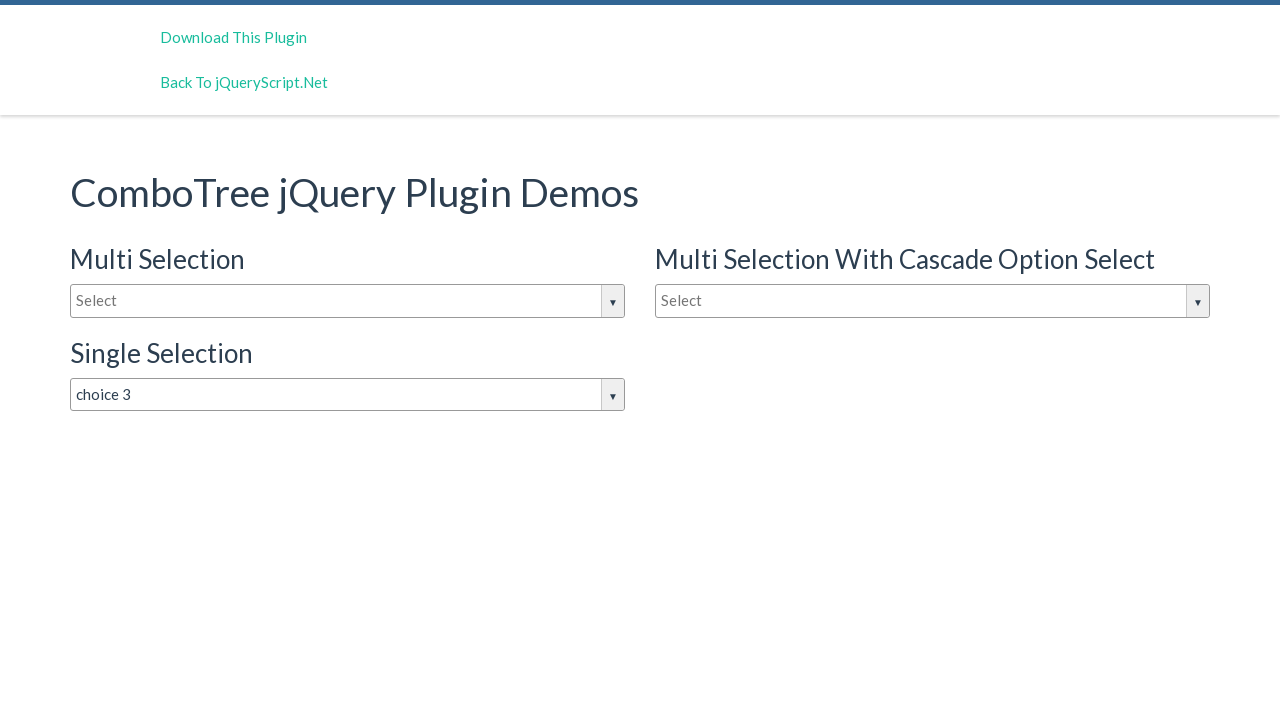

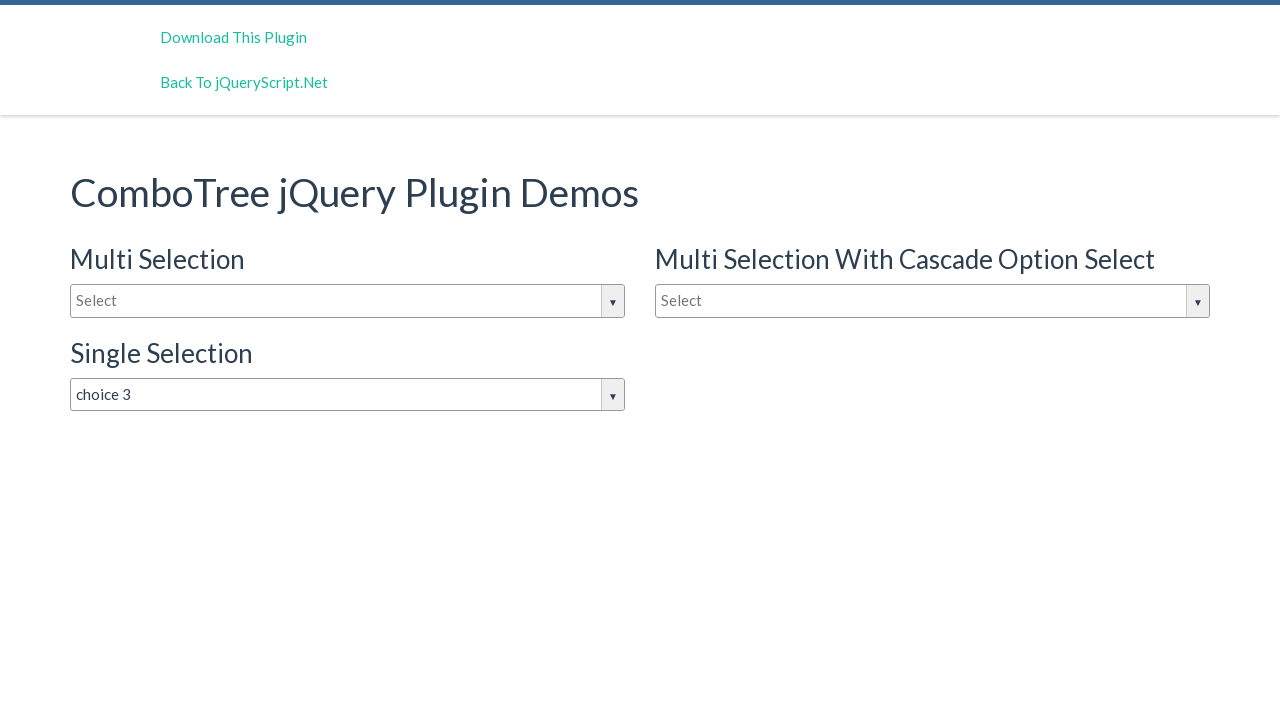